Tests navigation from login page to registration page by clicking the "Create" link

Starting URL: http://routetask.runasp.net/login

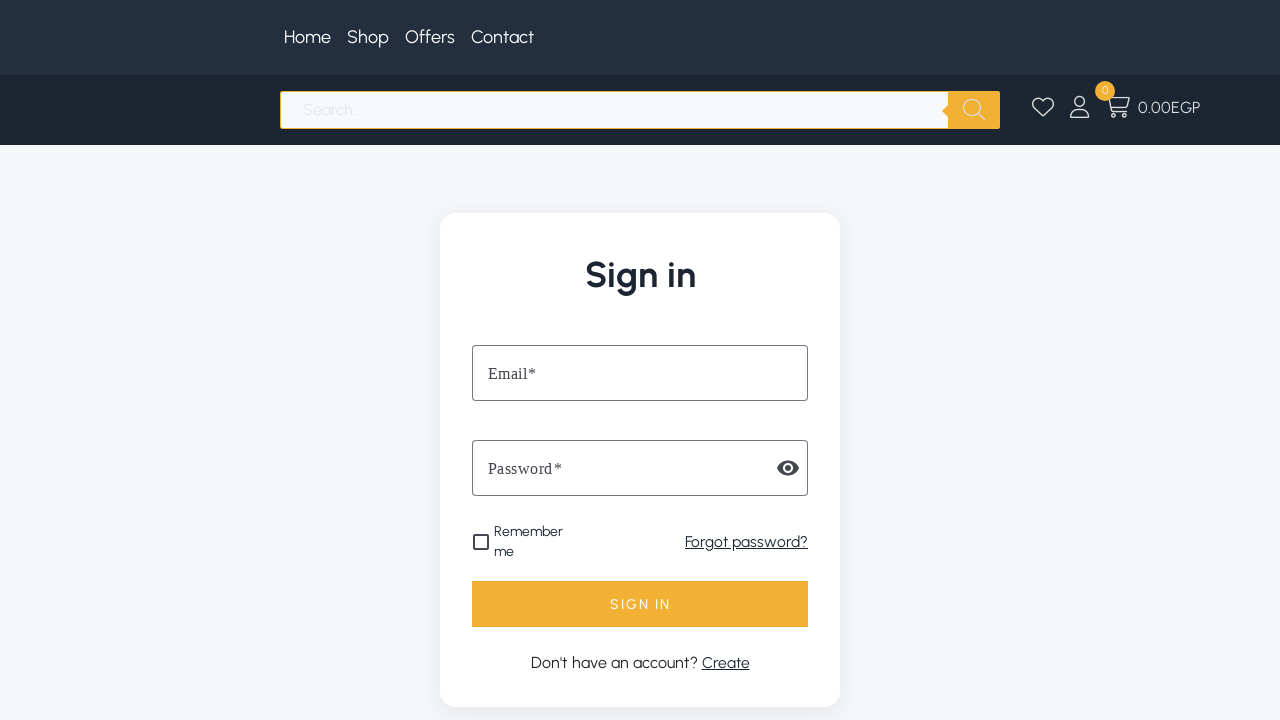

Clicked 'Create' link to navigate to registration page at (726, 662) on text='Create'
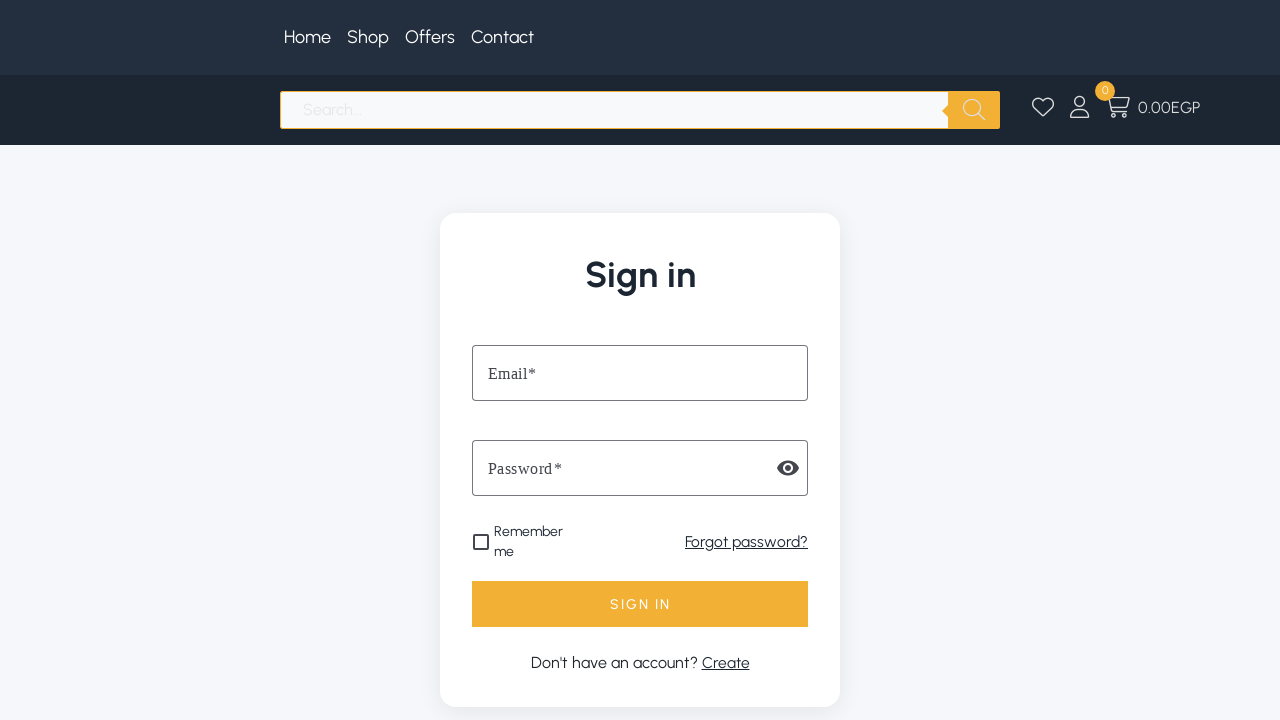

Navigation to registration page completed
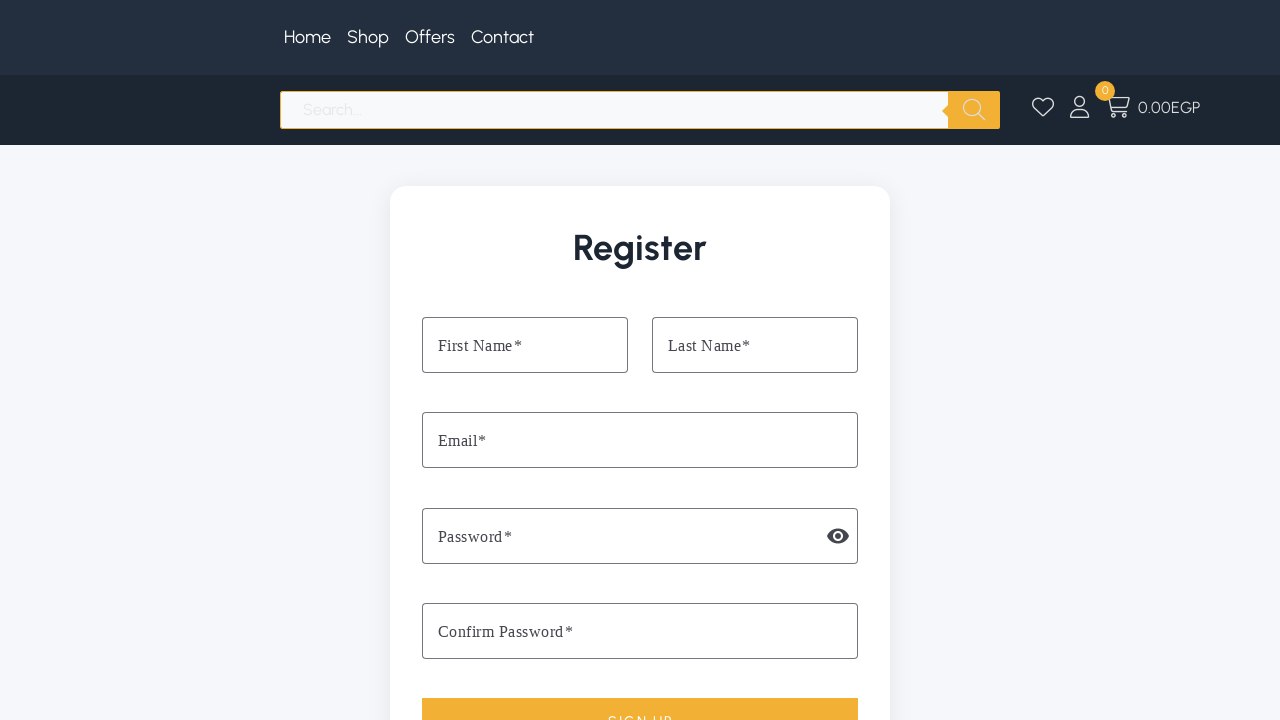

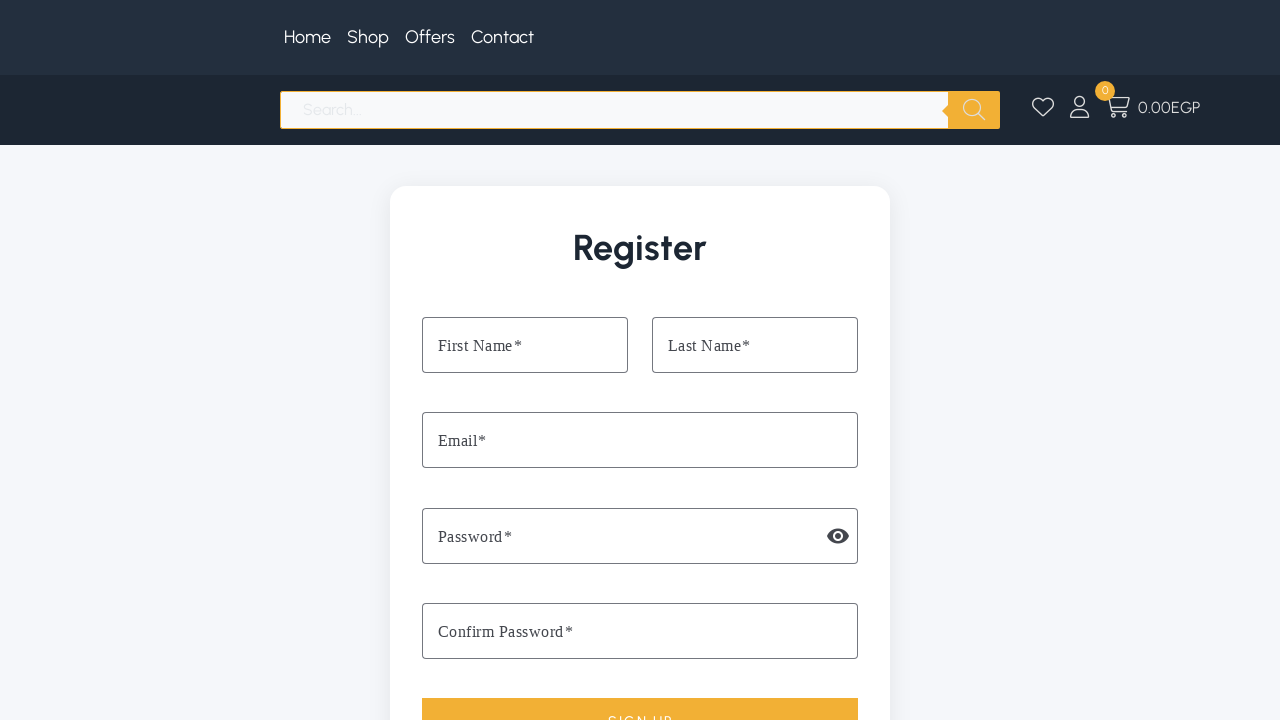